Tests e-commerce functionality by searching for products, adding a specific item (Cashews) to cart, and proceeding through checkout to place an order

Starting URL: https://rahulshettyacademy.com/seleniumPractise/#/

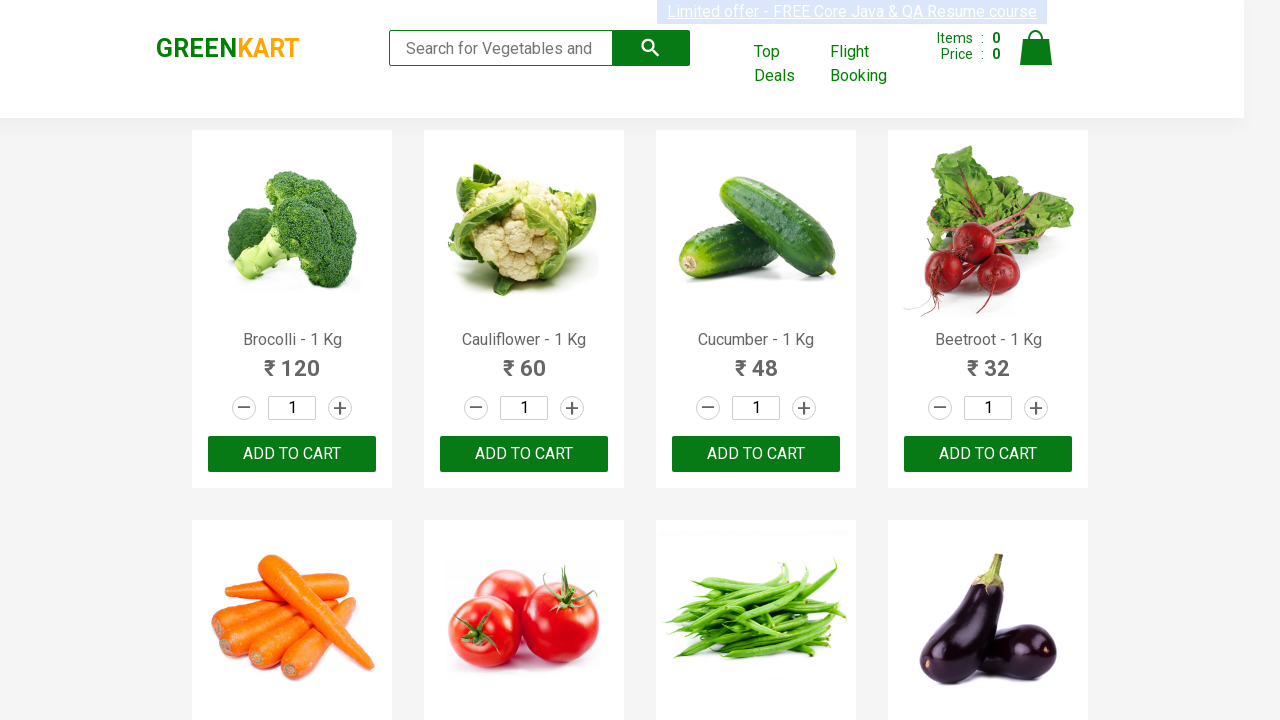

Filled search box with 'ca' to find Cashews on .search-keyword
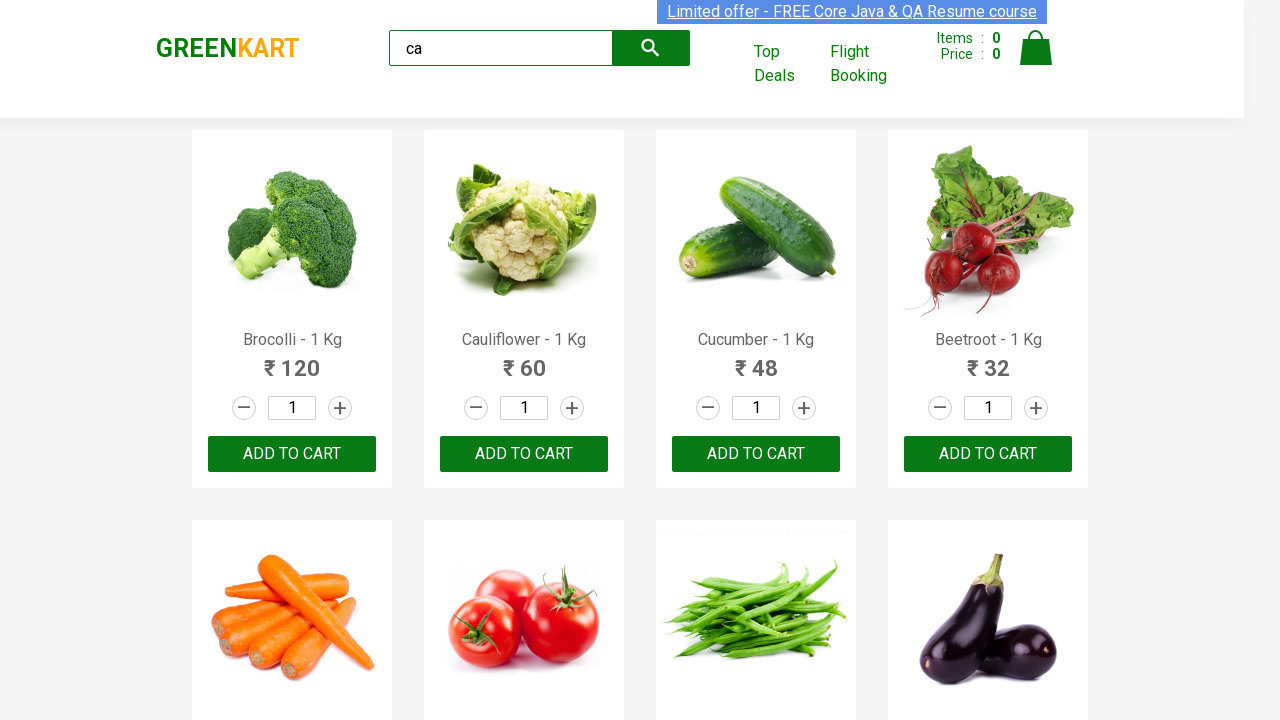

Waited 2 seconds for search results to load
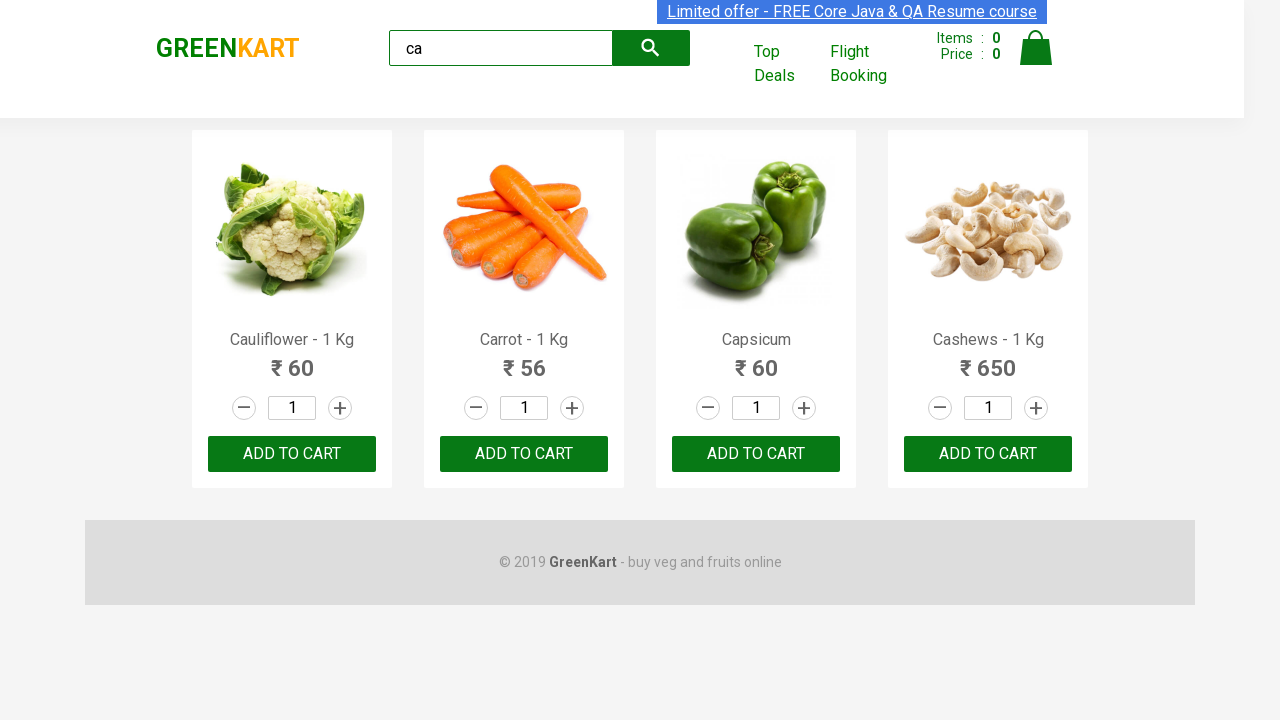

Located all product elements on the page
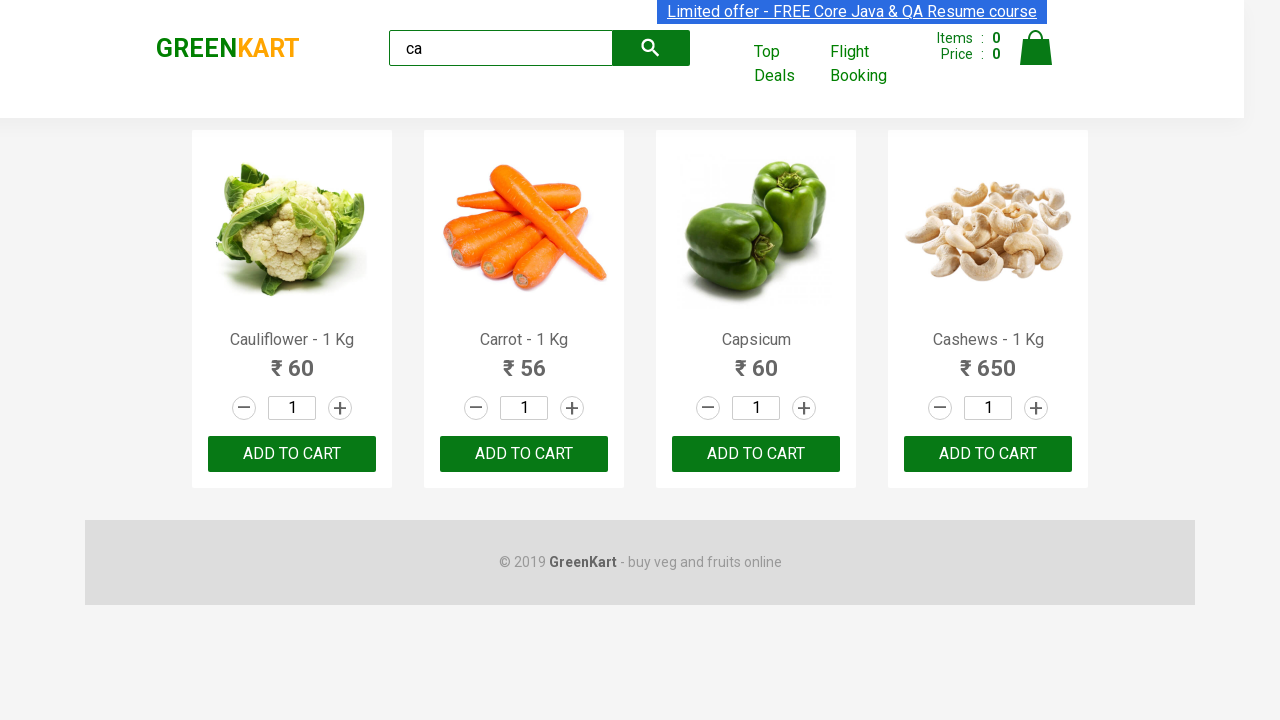

Retrieved product name: Cauliflower - 1 Kg
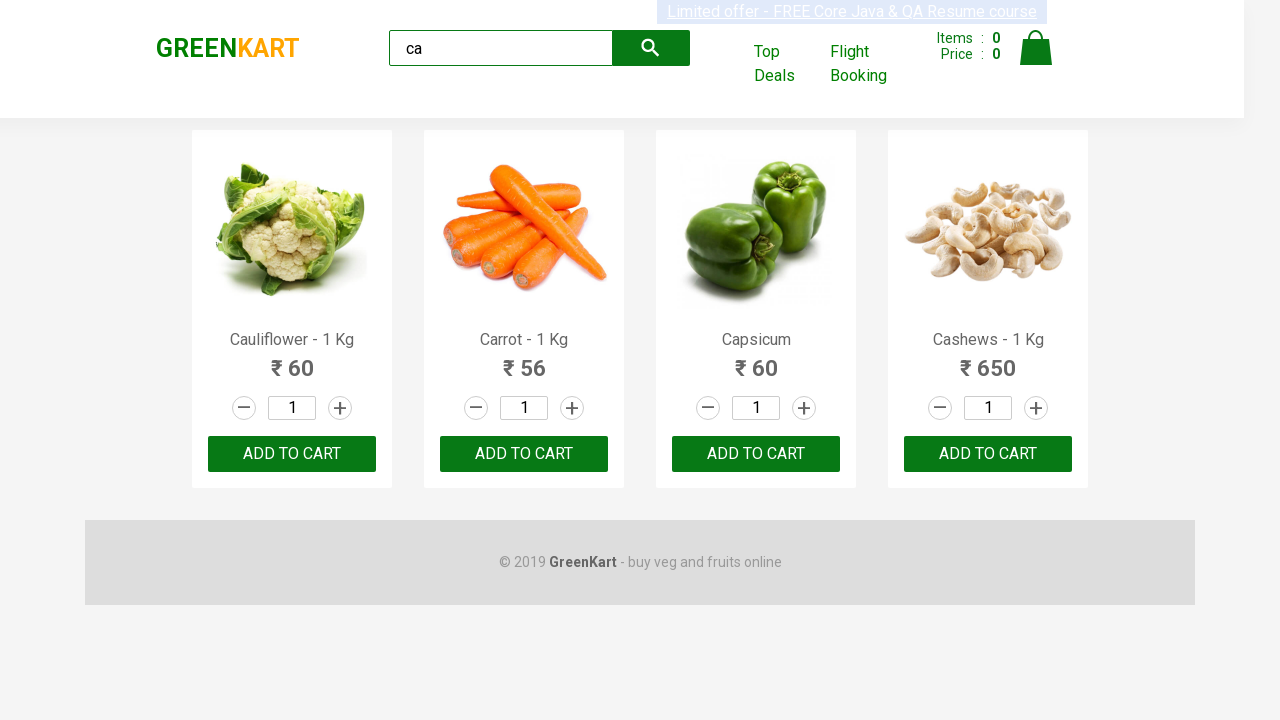

Retrieved product name: Carrot - 1 Kg
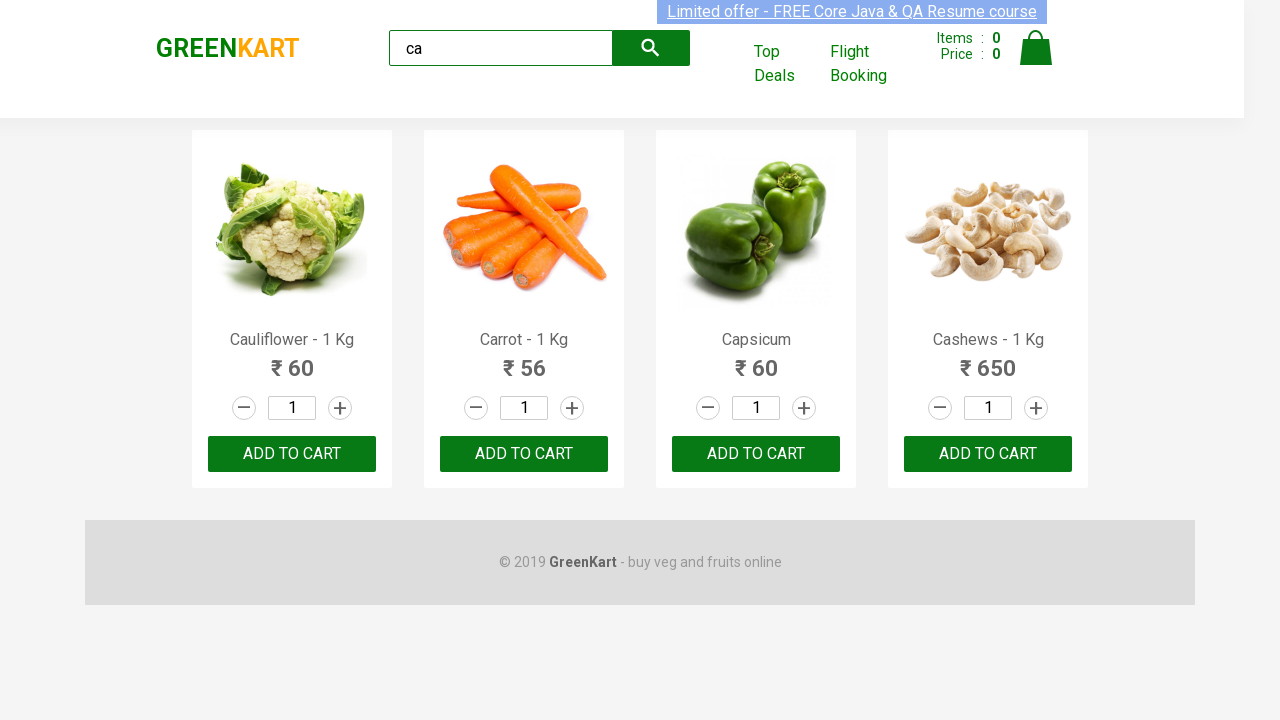

Retrieved product name: Capsicum
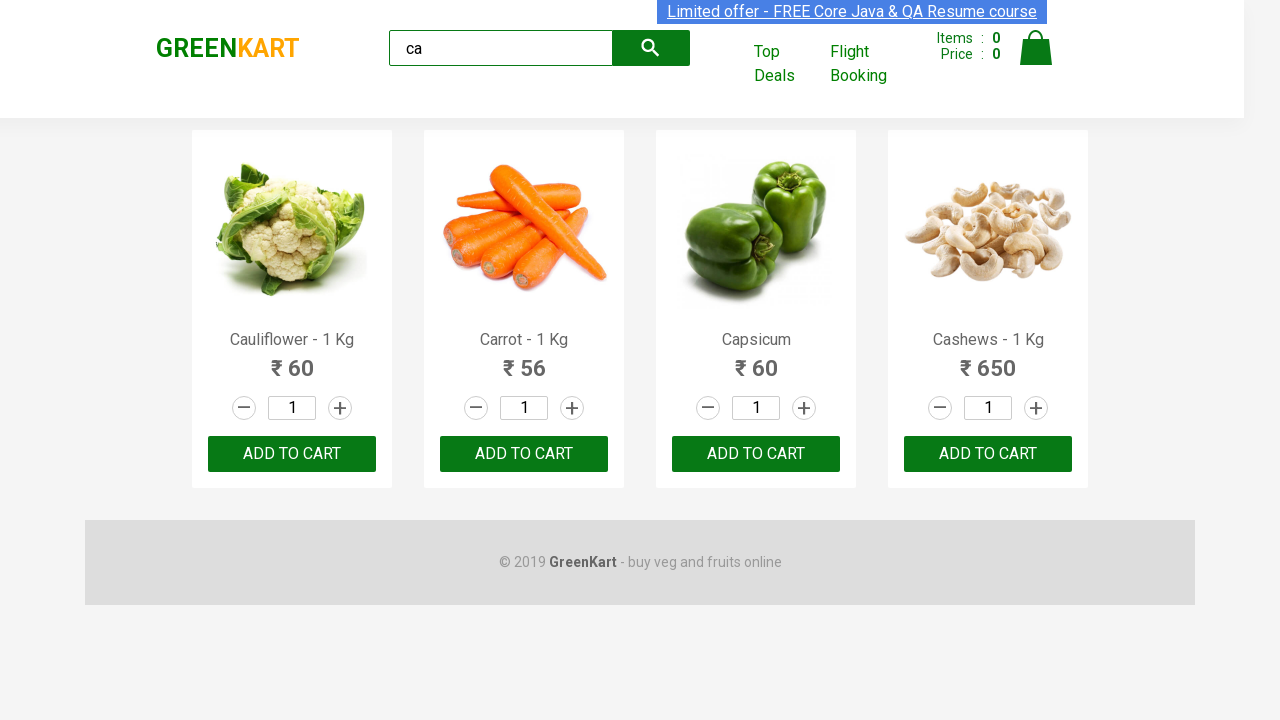

Retrieved product name: Cashews - 1 Kg
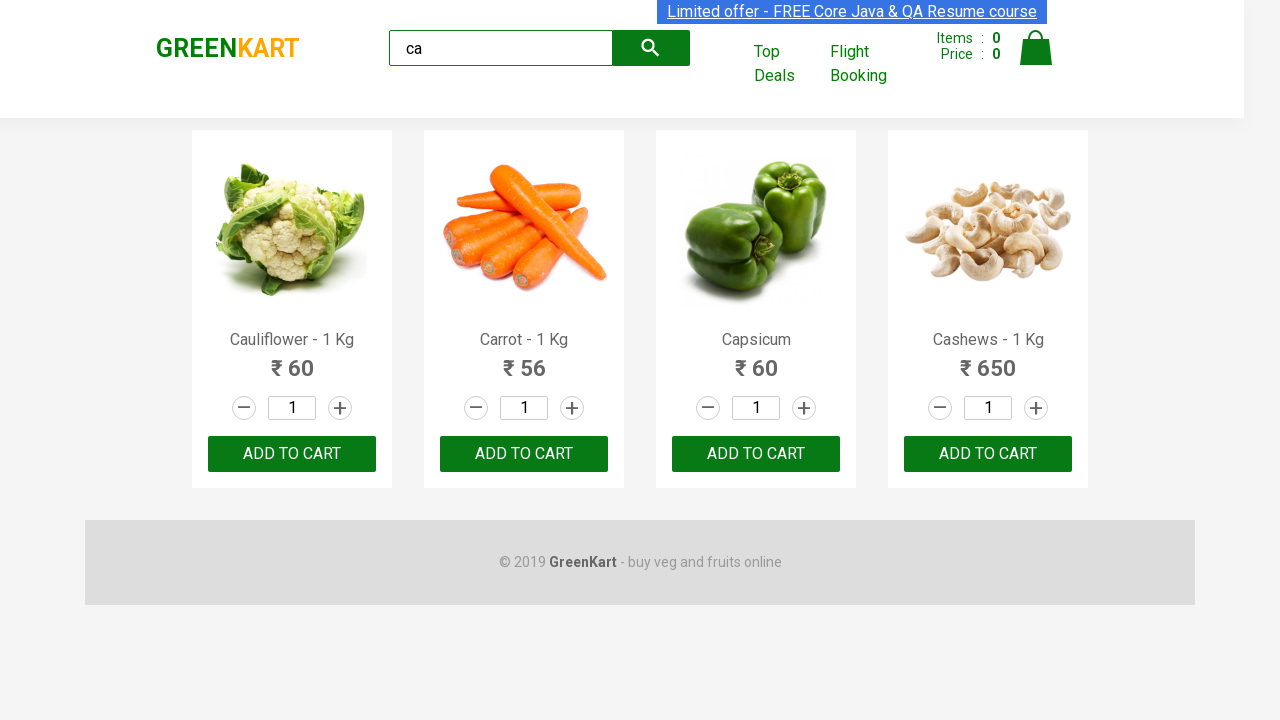

Clicked add to cart button for Cashews product at (988, 454) on .products .product >> nth=3 >> button
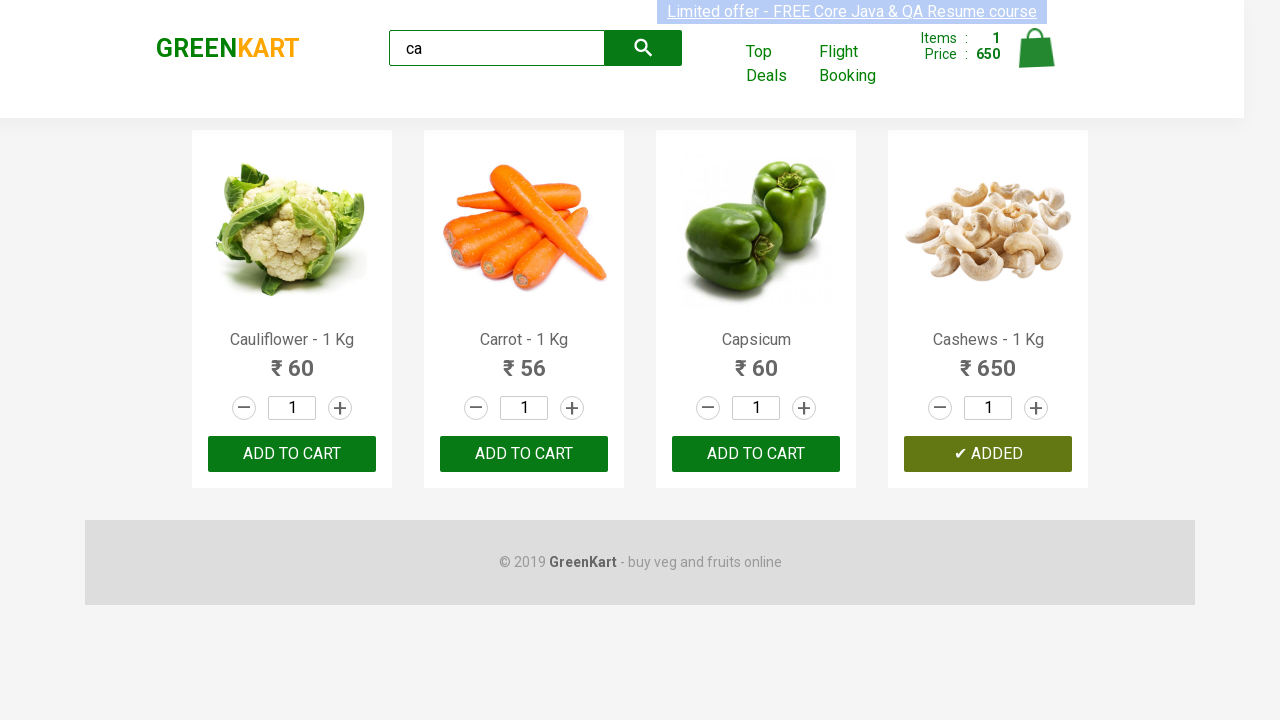

Clicked on cart icon to view shopping cart at (1036, 48) on .tada
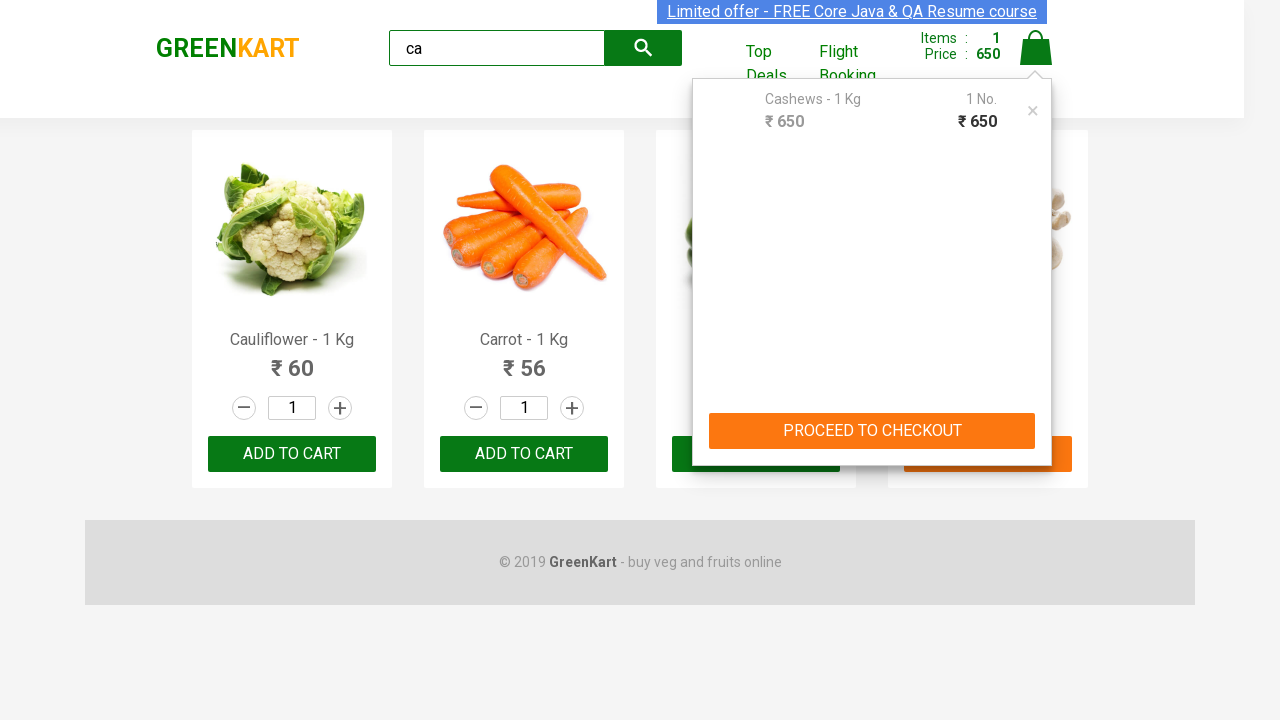

Clicked 'PROCEED TO CHECKOUT' button at (872, 431) on text=PROCEED TO CHECKOUT
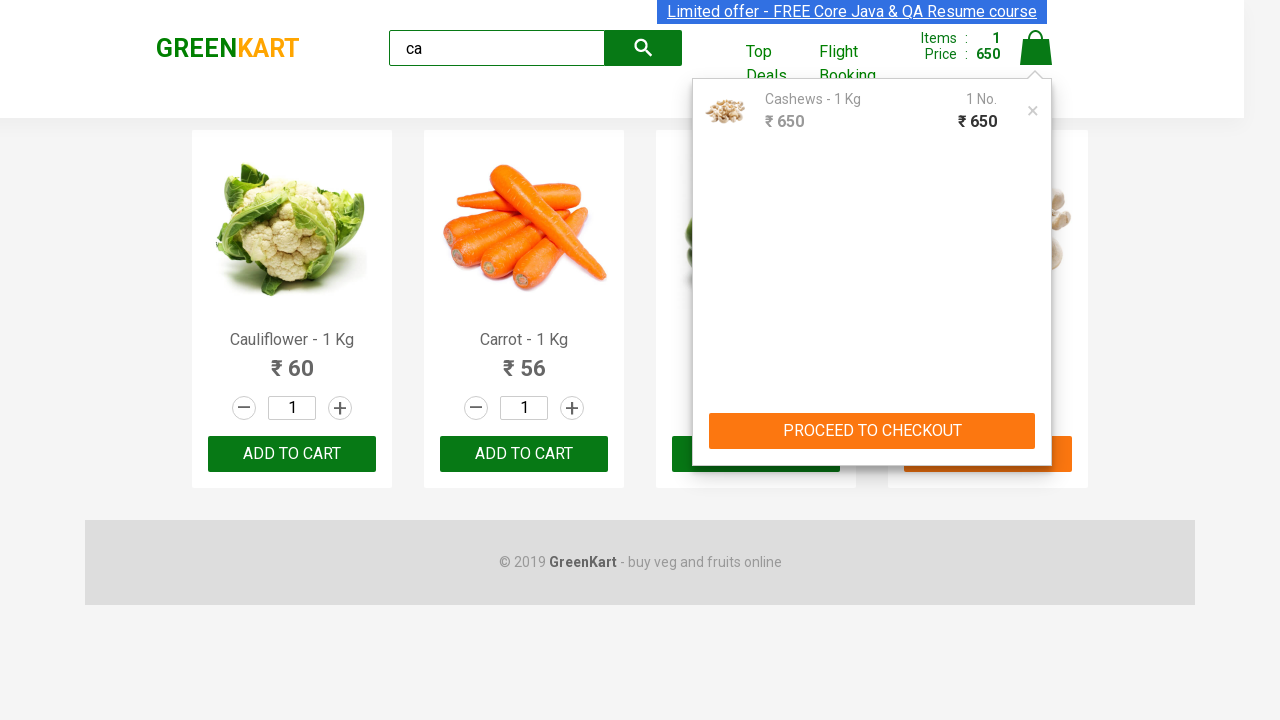

Clicked 'Place Order' button to complete purchase at (1036, 420) on text=Place Order
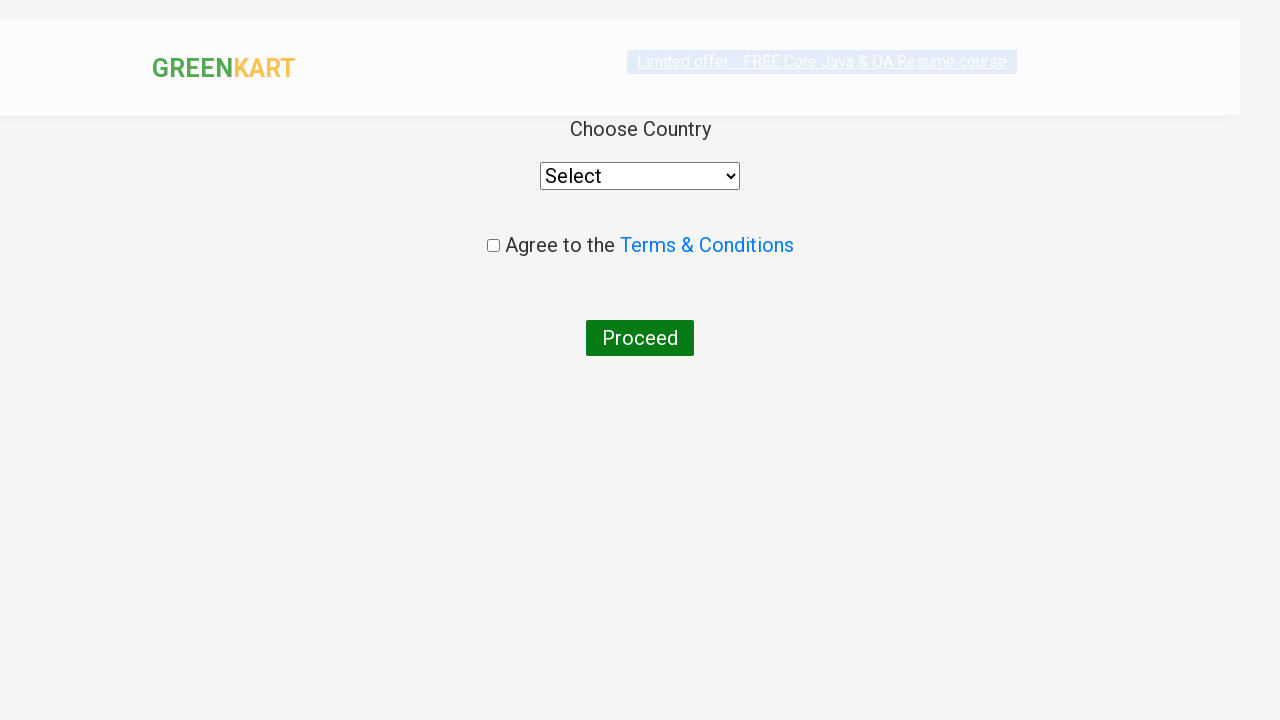

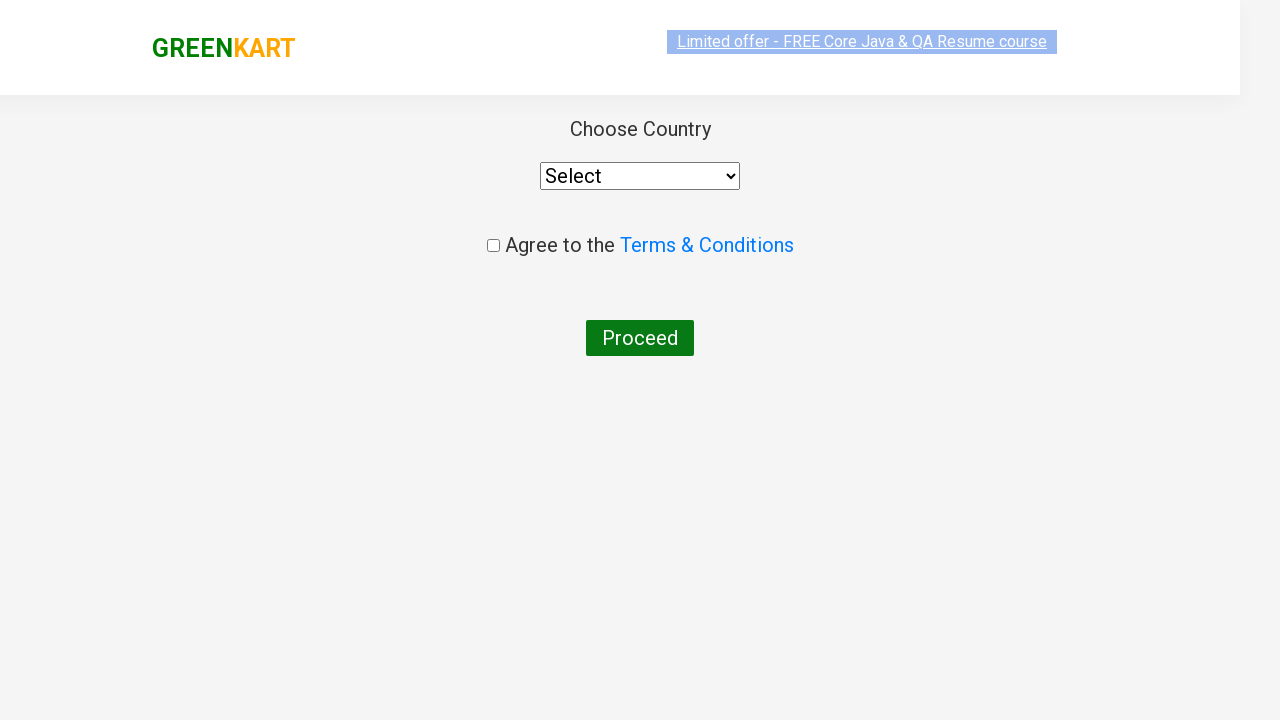